Navigates to BrowserStack homepage. This is a minimal script with no additional actions beyond the initial page load.

Starting URL: http://browserstack.com/

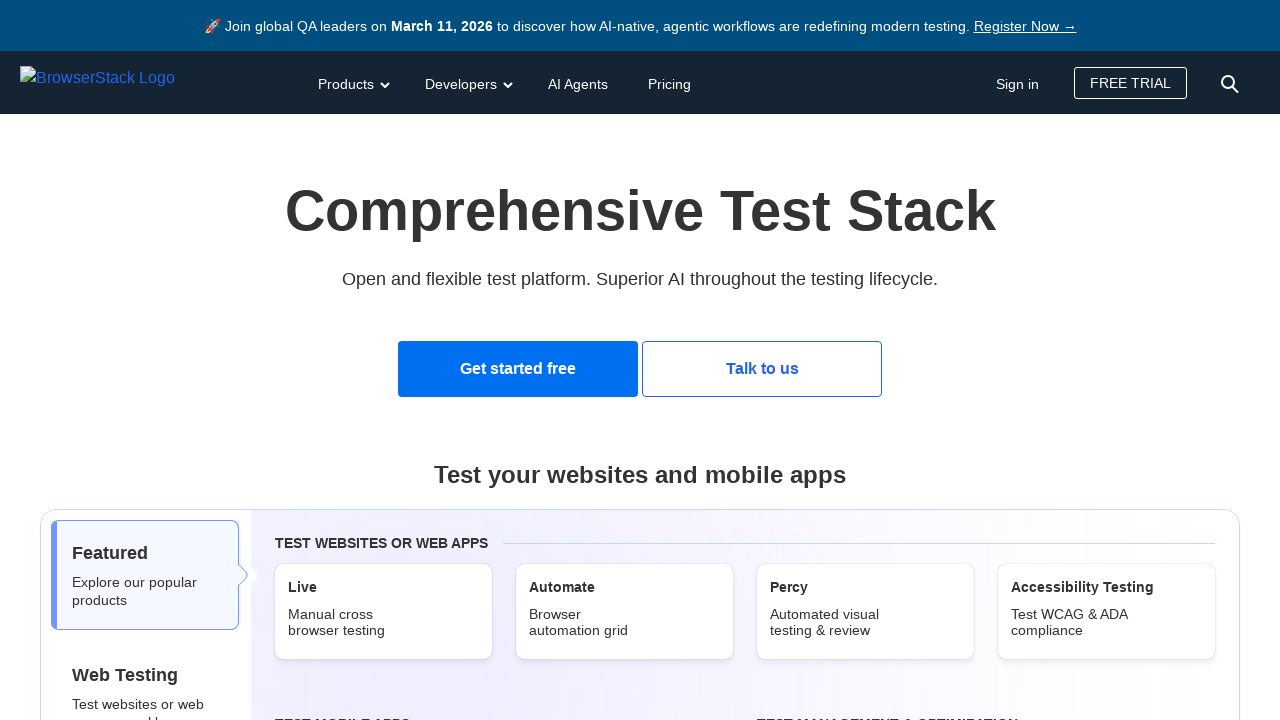

Navigated to BrowserStack homepage
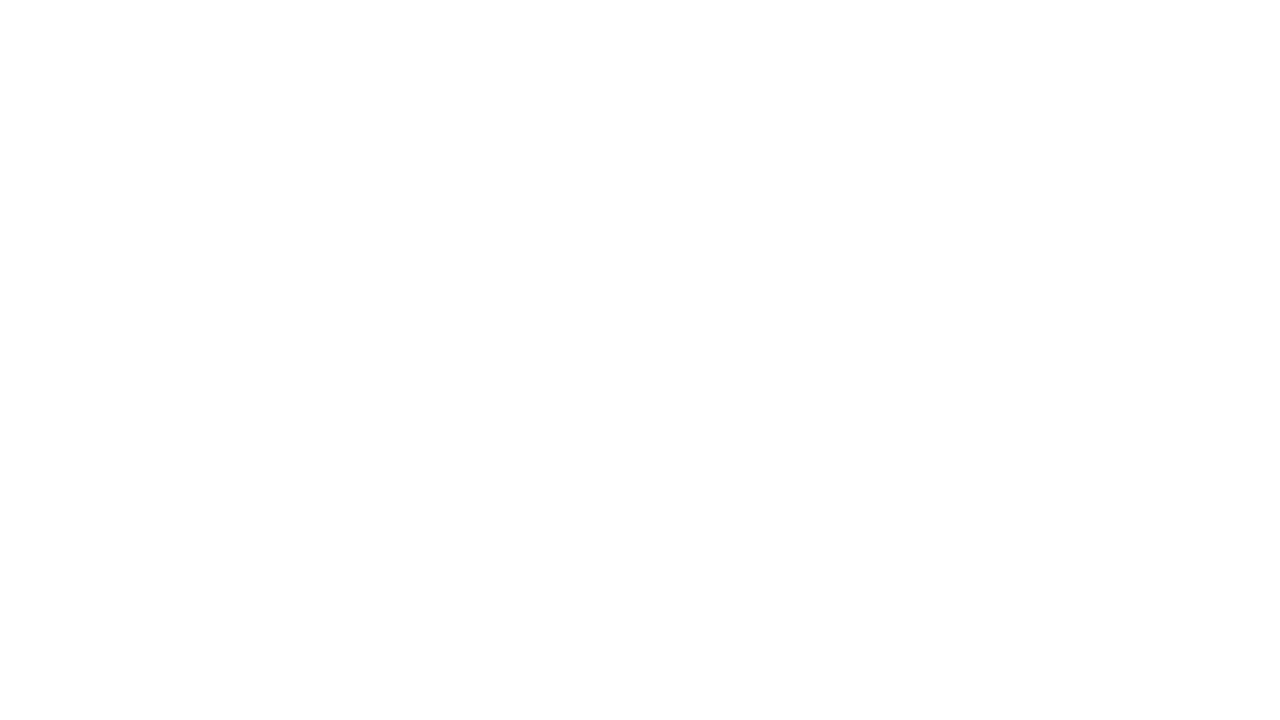

Page fully loaded (domcontentloaded)
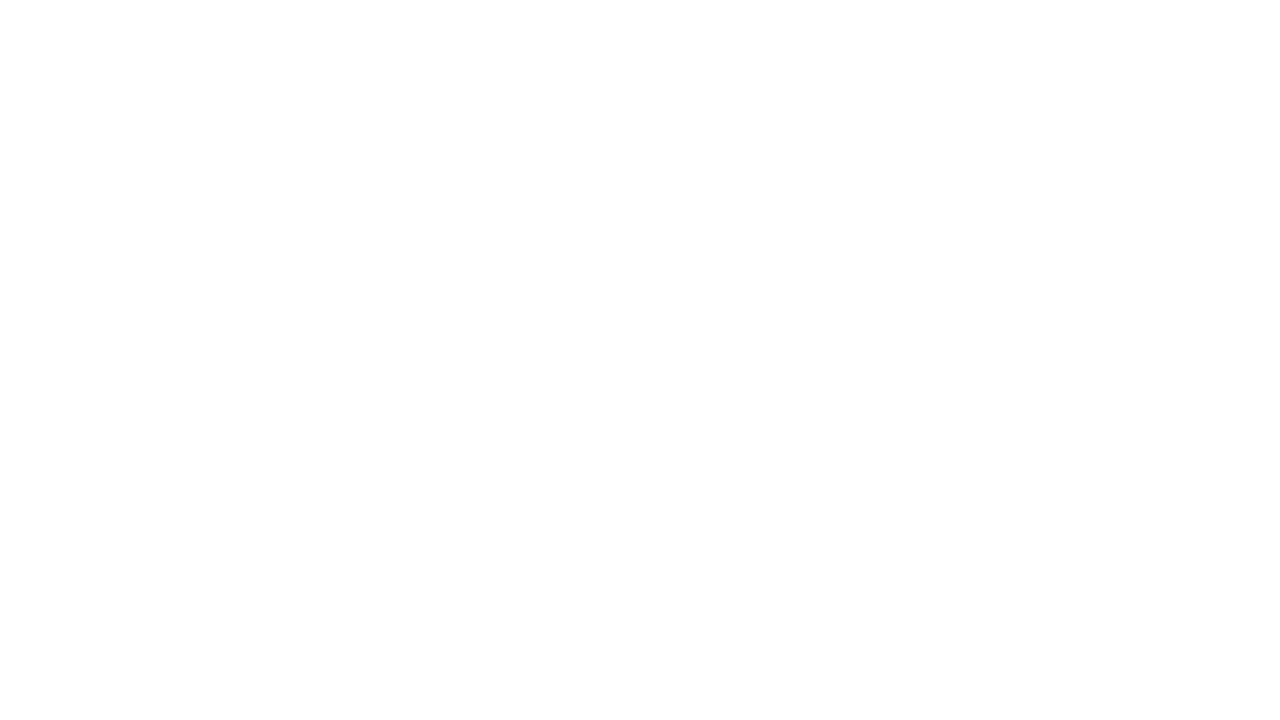

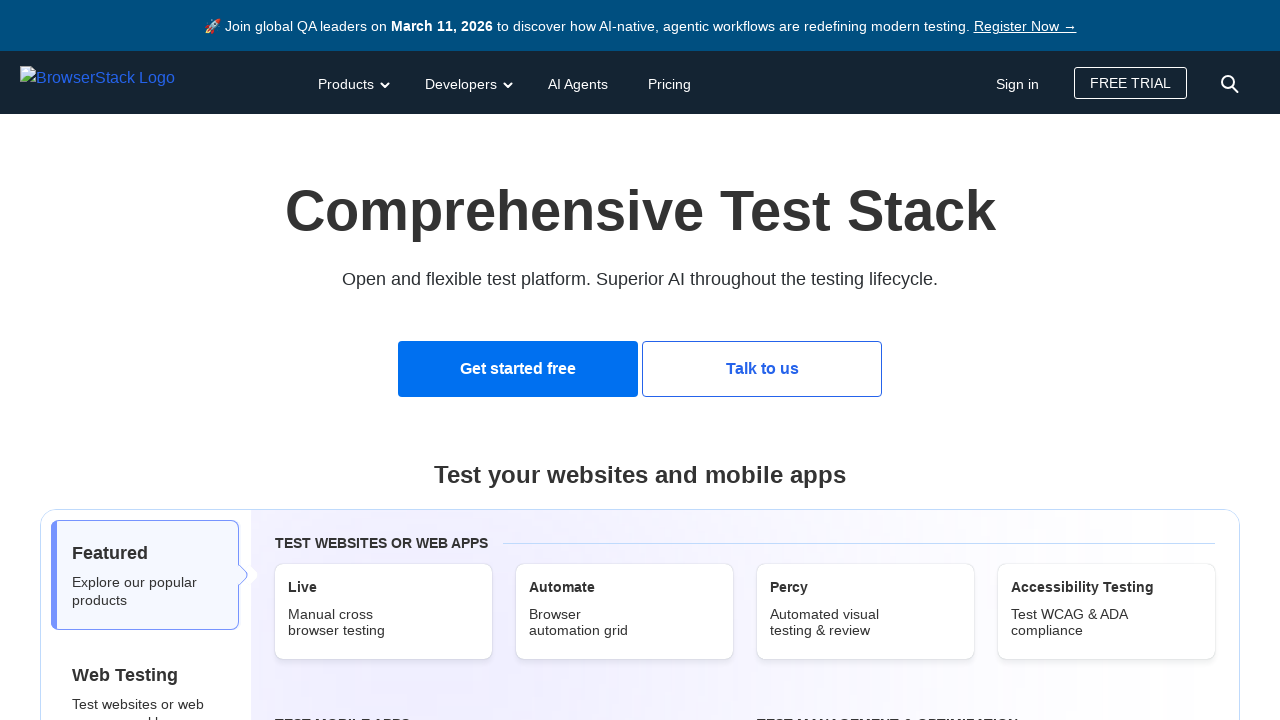